Tests a math calculation form by reading two numbers, calculating their sum, selecting the result from a dropdown, and submitting the form

Starting URL: http://suninjuly.github.io/selects1.html

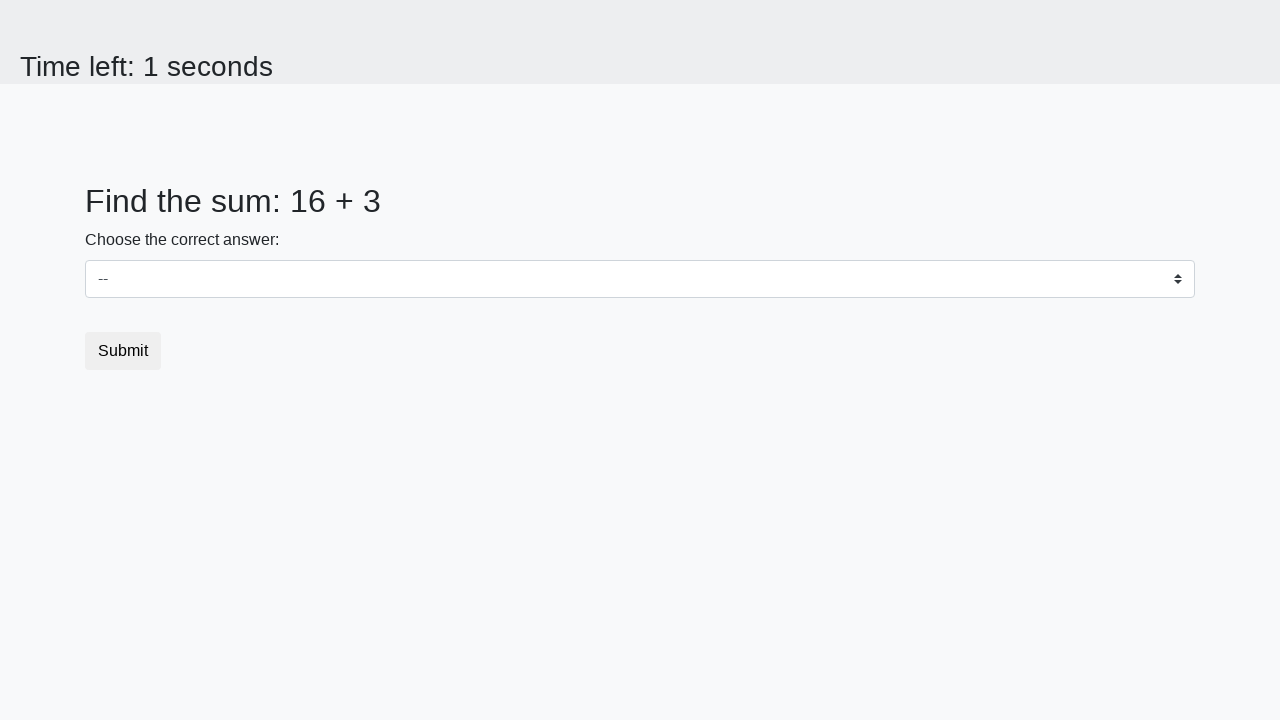

Retrieved first number from #num1 element
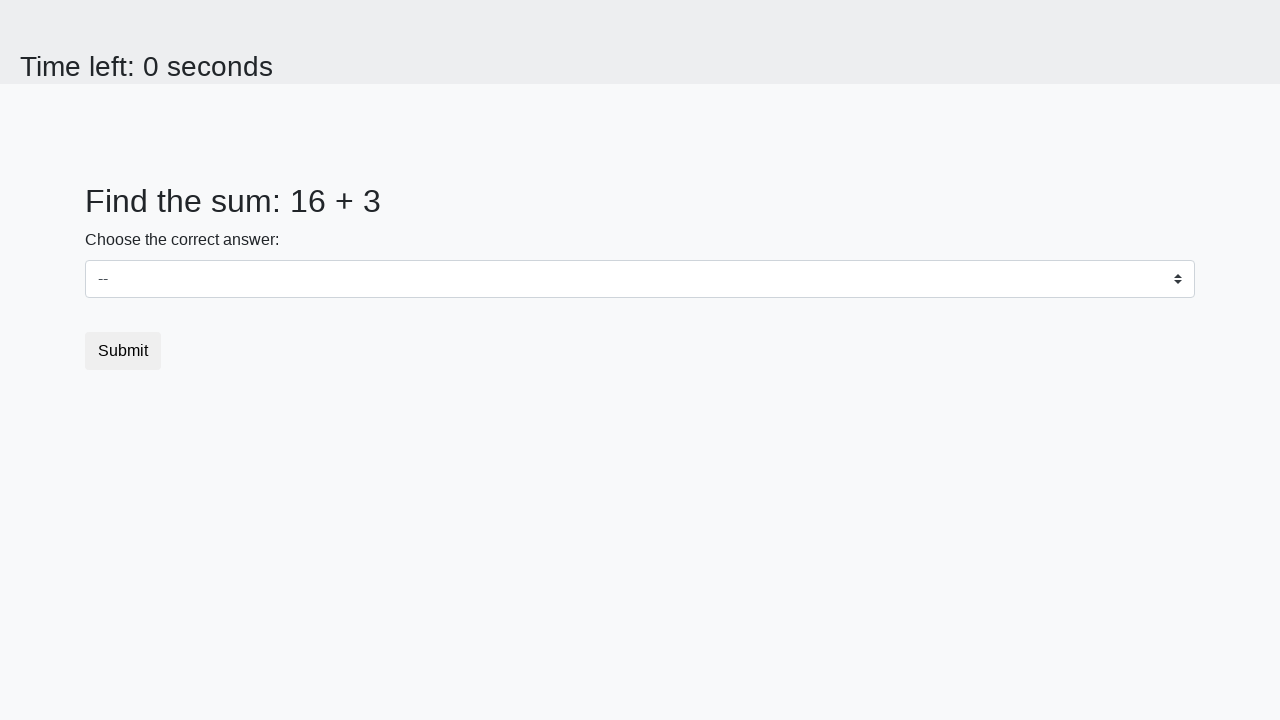

Retrieved second number from #num2 element
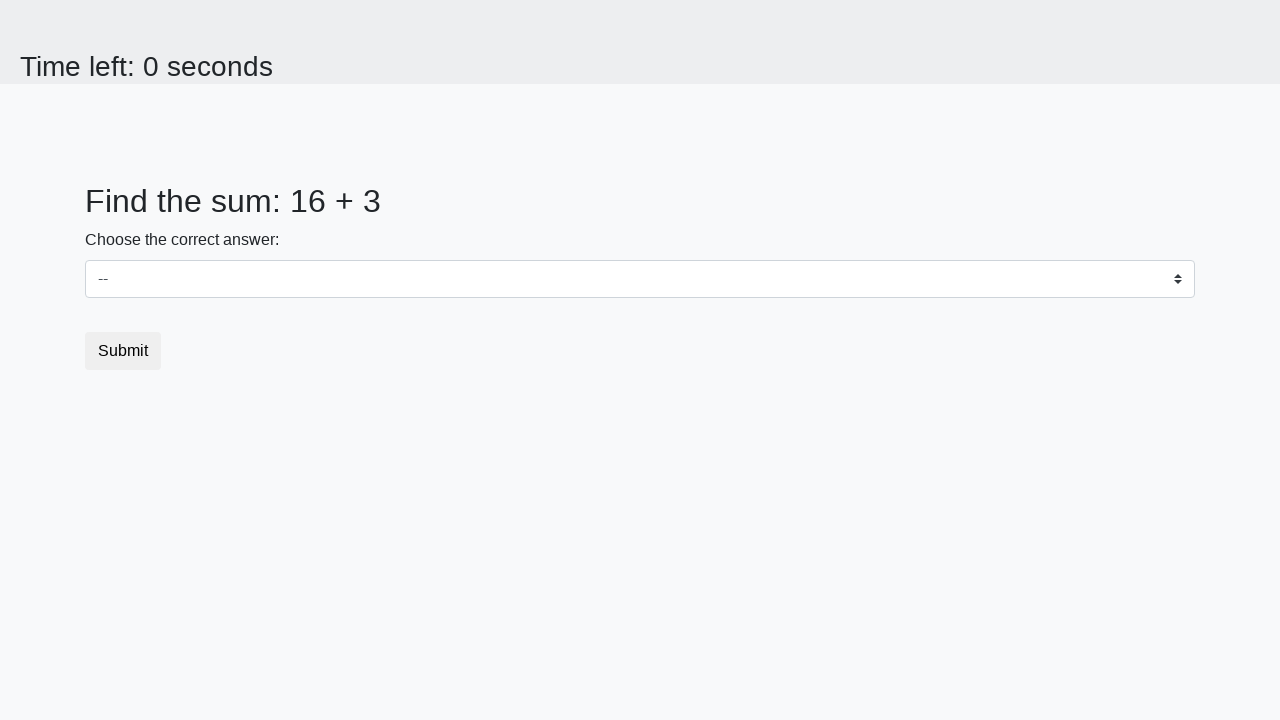

Calculated sum: 16 + 3 = 19
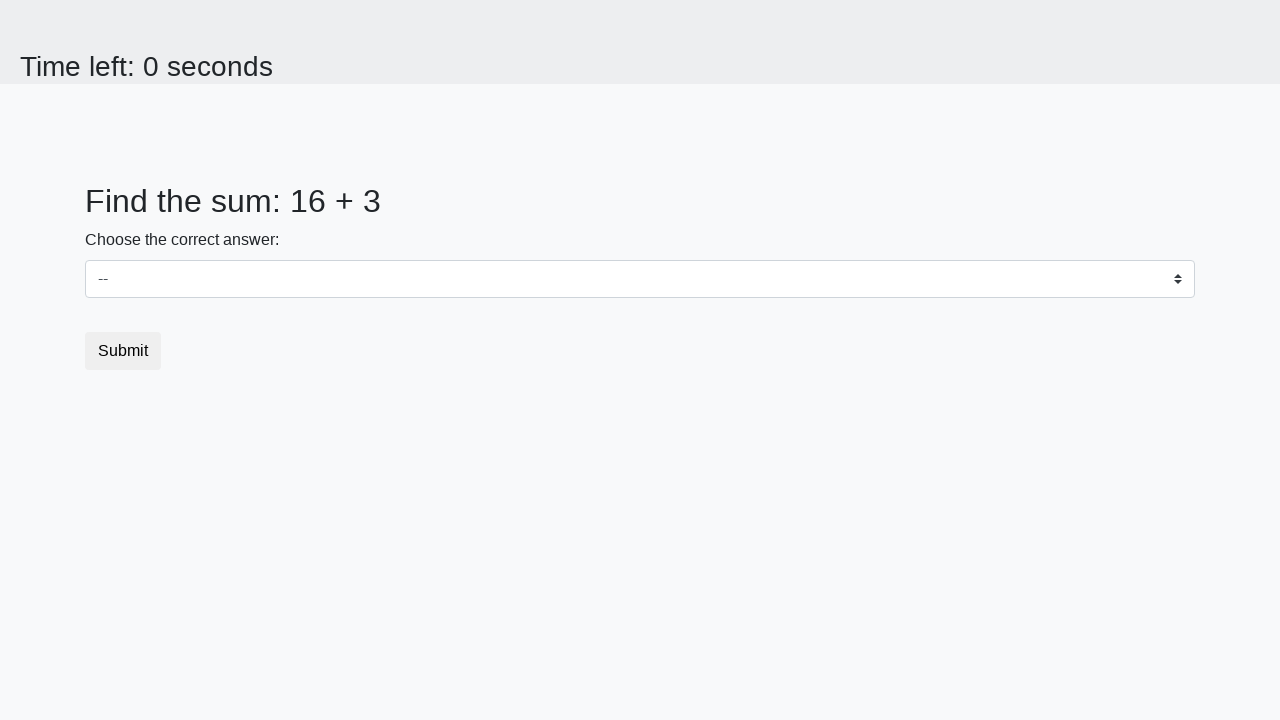

Selected calculated sum '19' from dropdown on select
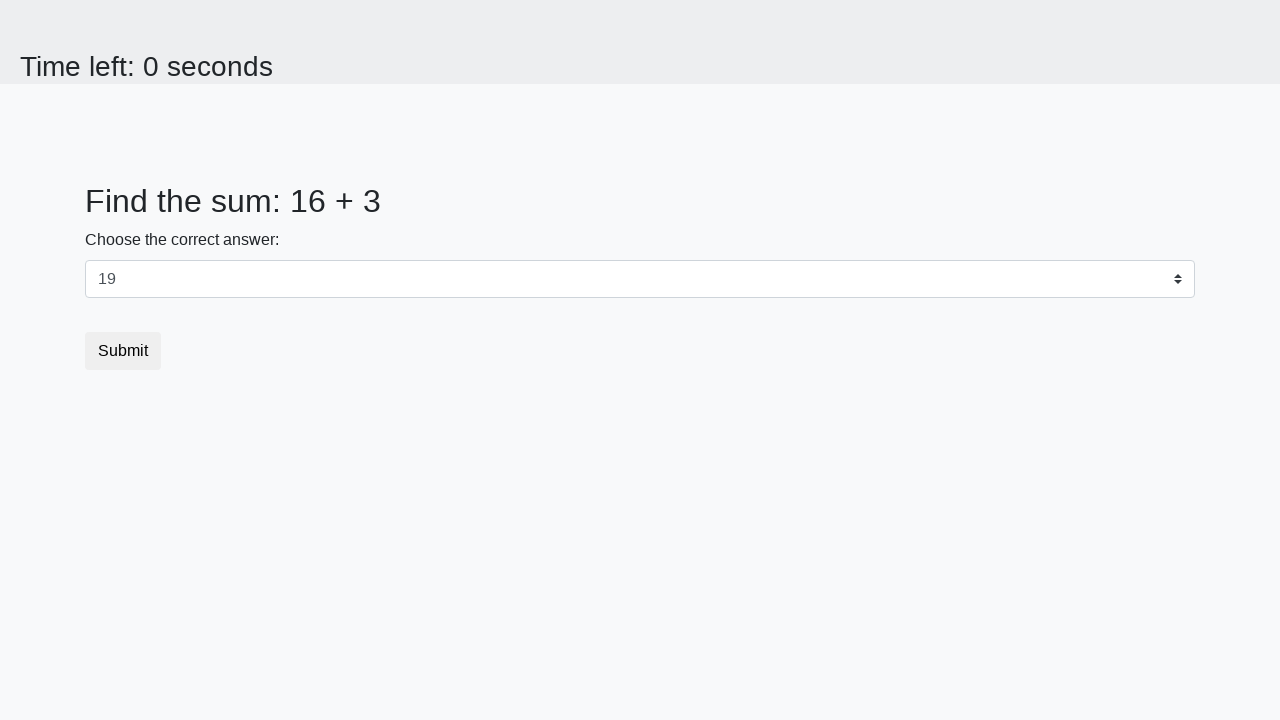

Clicked submit button to submit the form at (123, 351) on button.btn
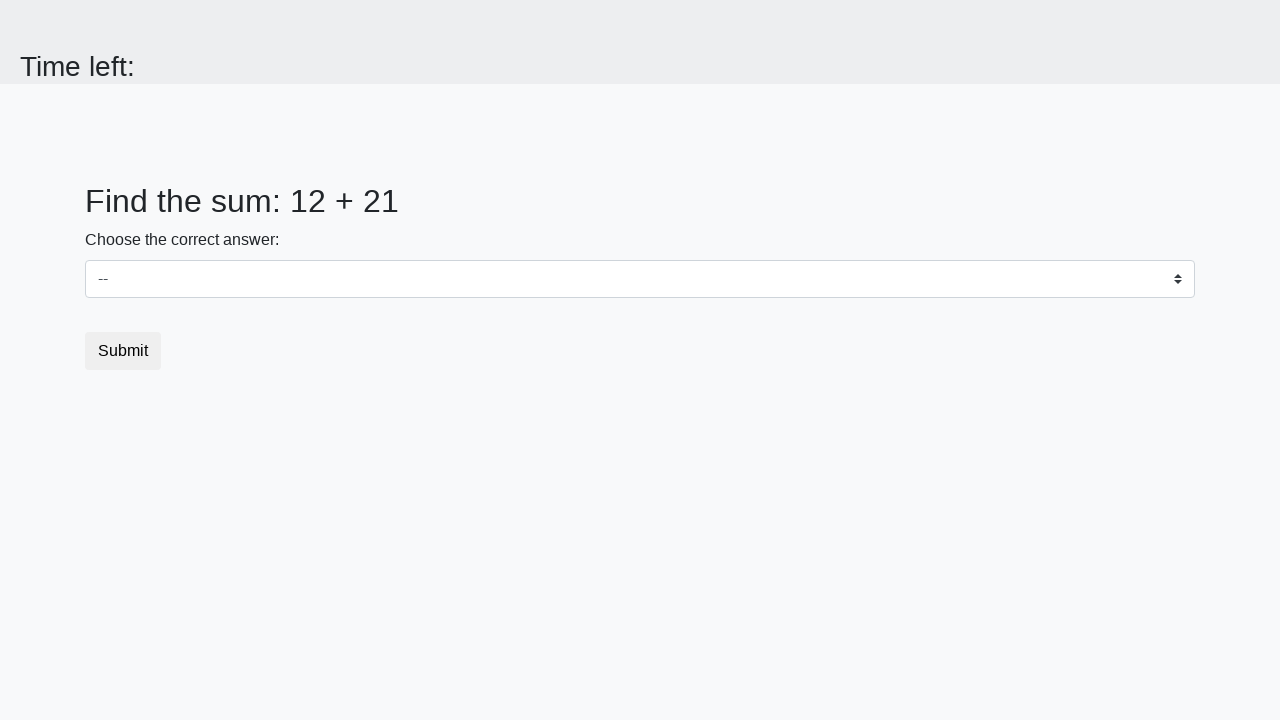

Waited for form submission result
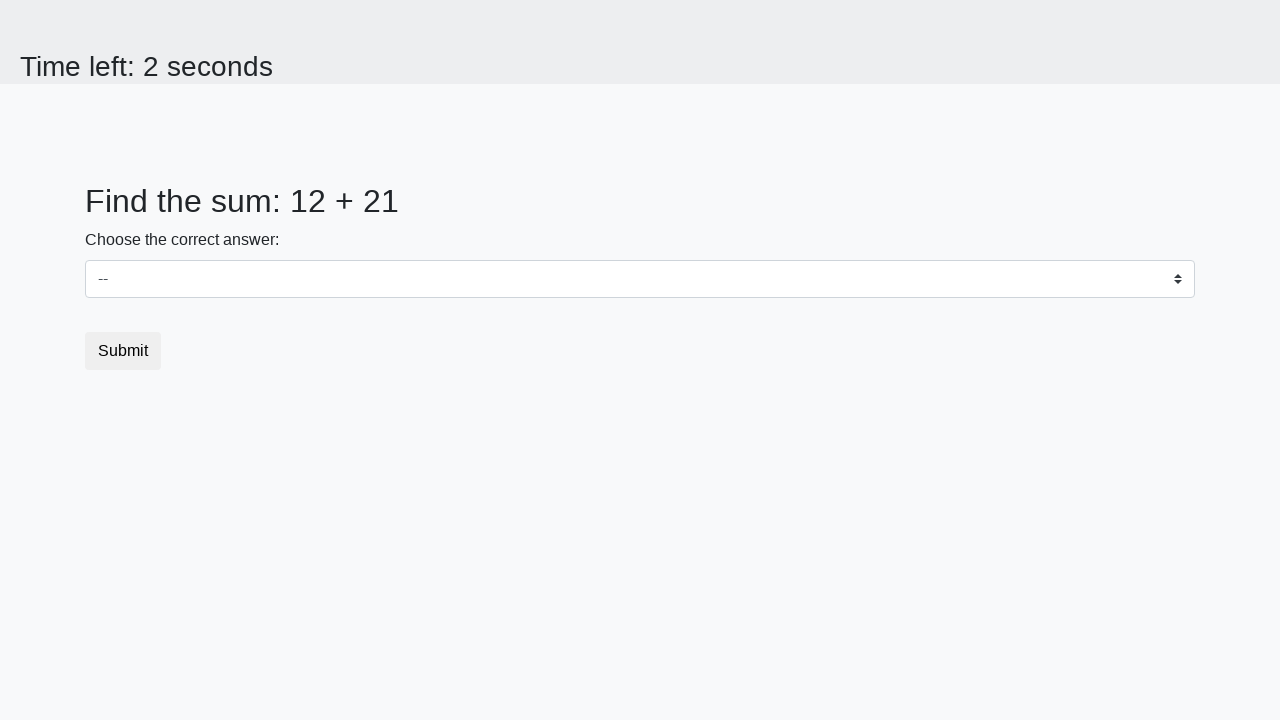

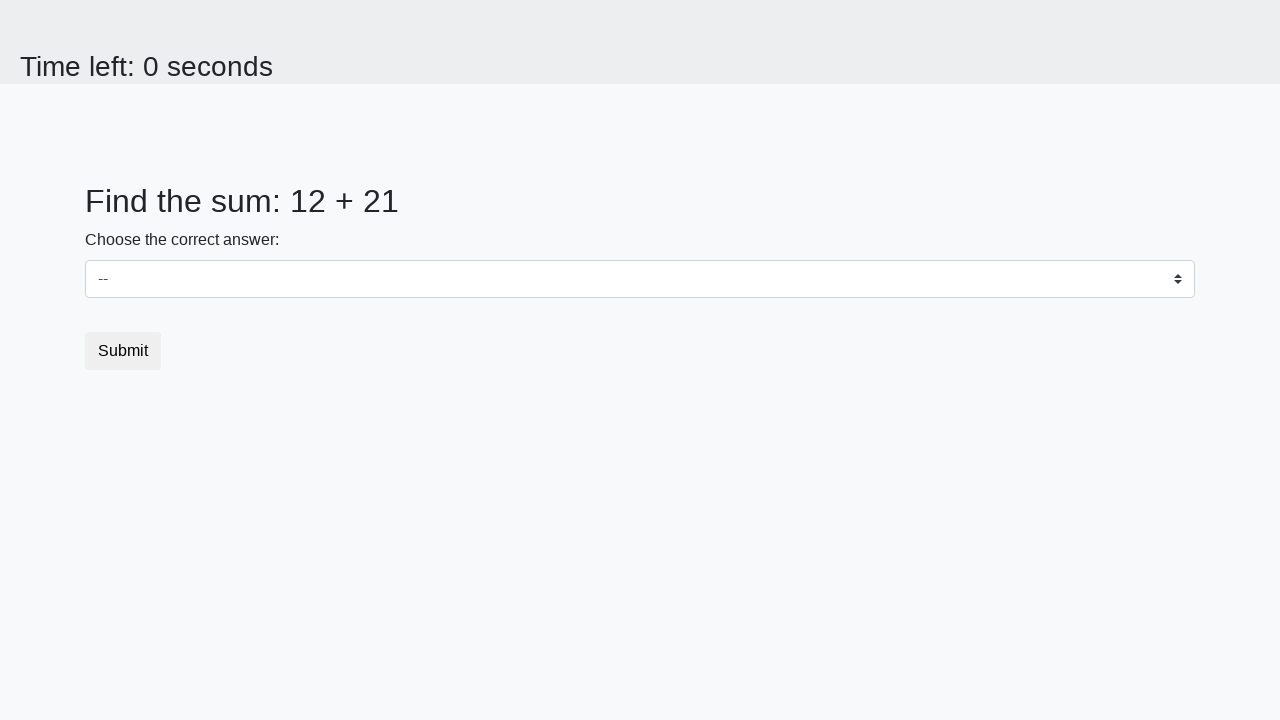